Navigates to a Tafsir (Quran commentary) webpage for Surat Yusuf verse 1 and verifies that the page content loads properly.

Starting URL: https://www.tafsirweb.com/3739-surat-yusuf-ayat-1.html

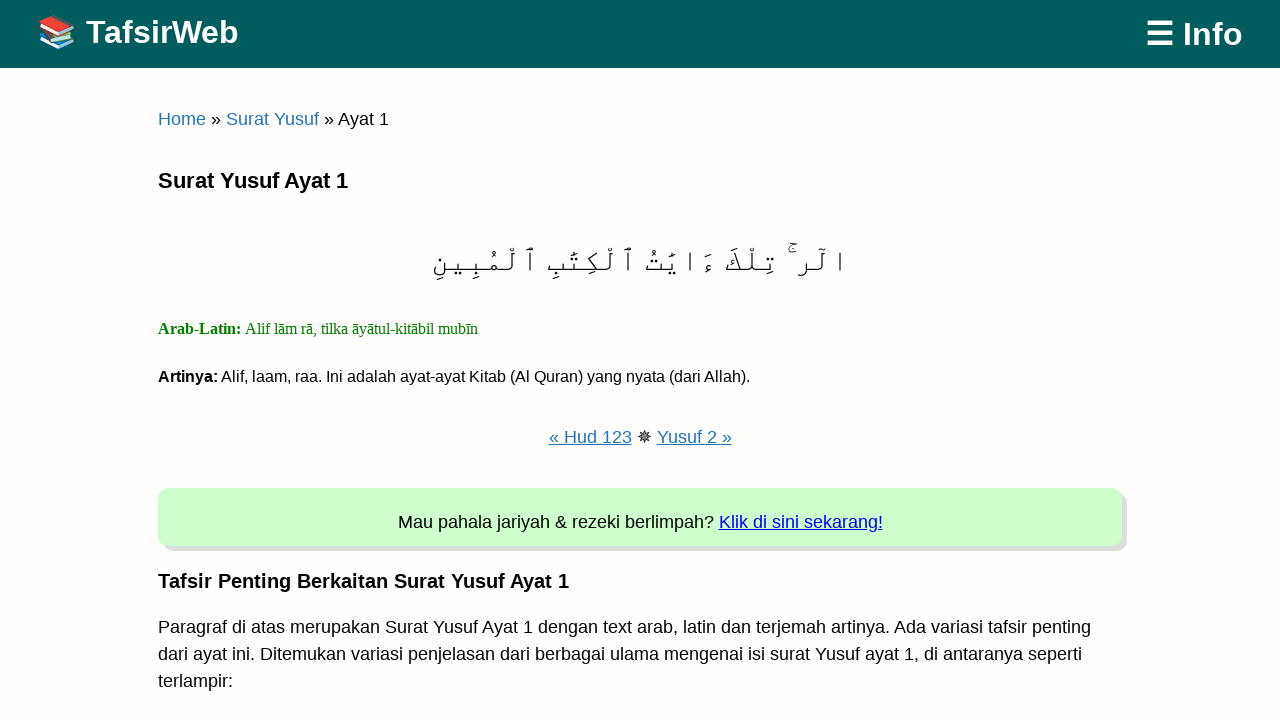

Waited for main content div to be visible
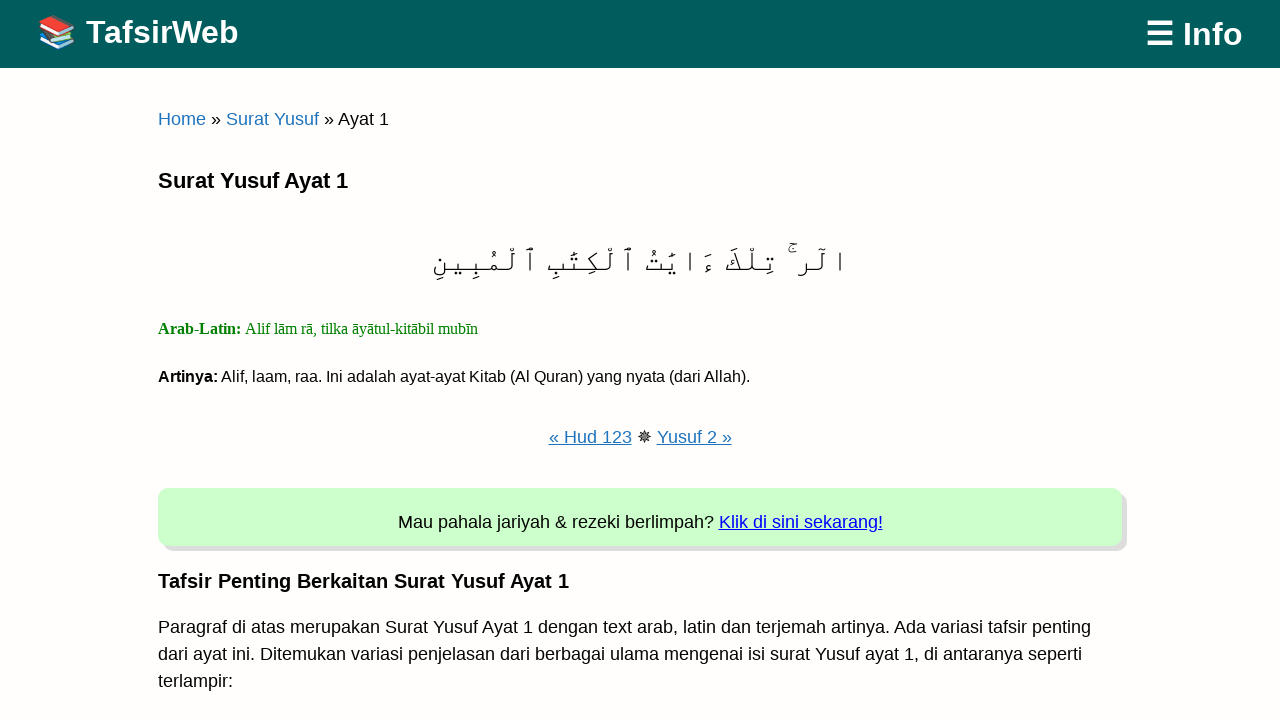

Page DOM content loaded for Surat Yusuf verse 1
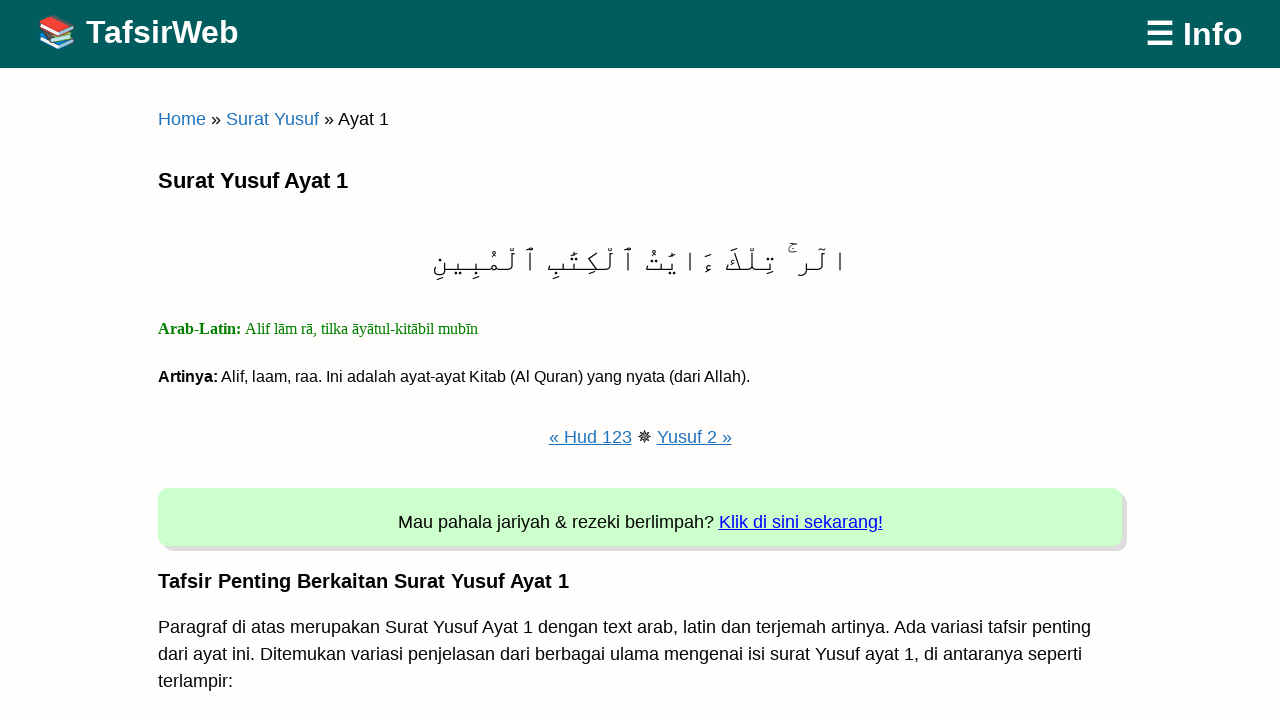

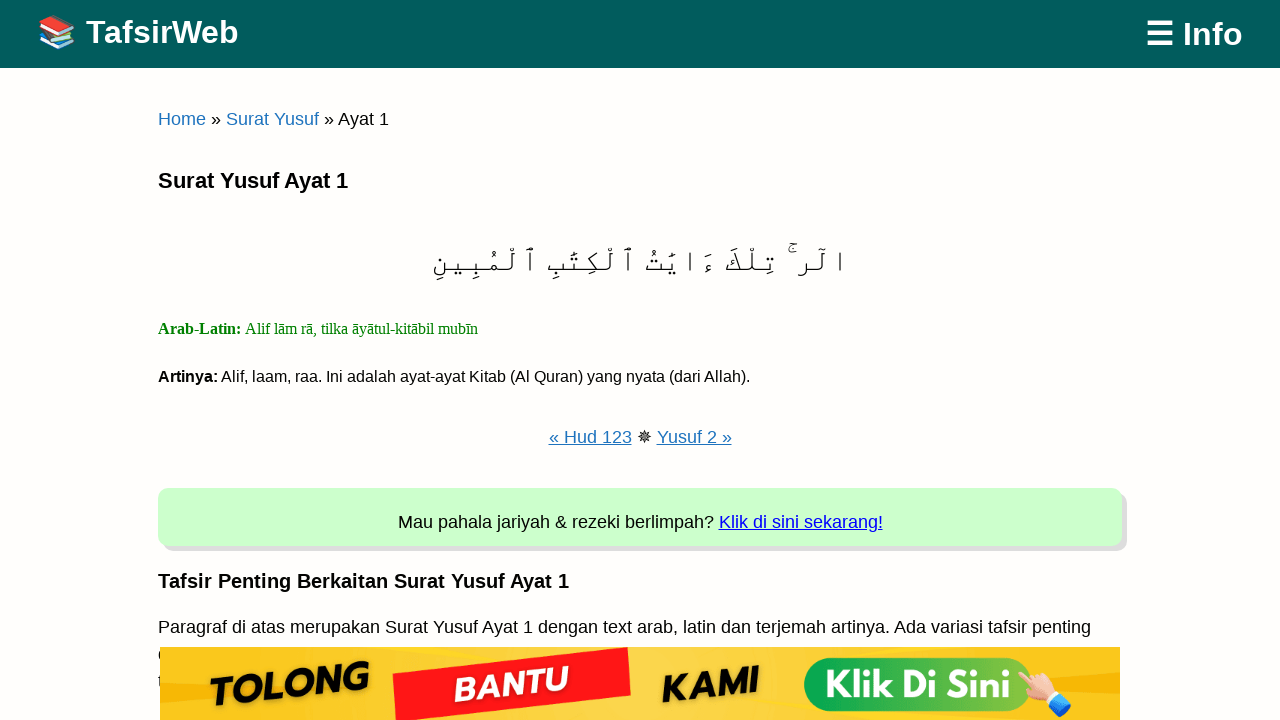